Tests the search functionality with special symbols

Starting URL: https://www.labirint.ru

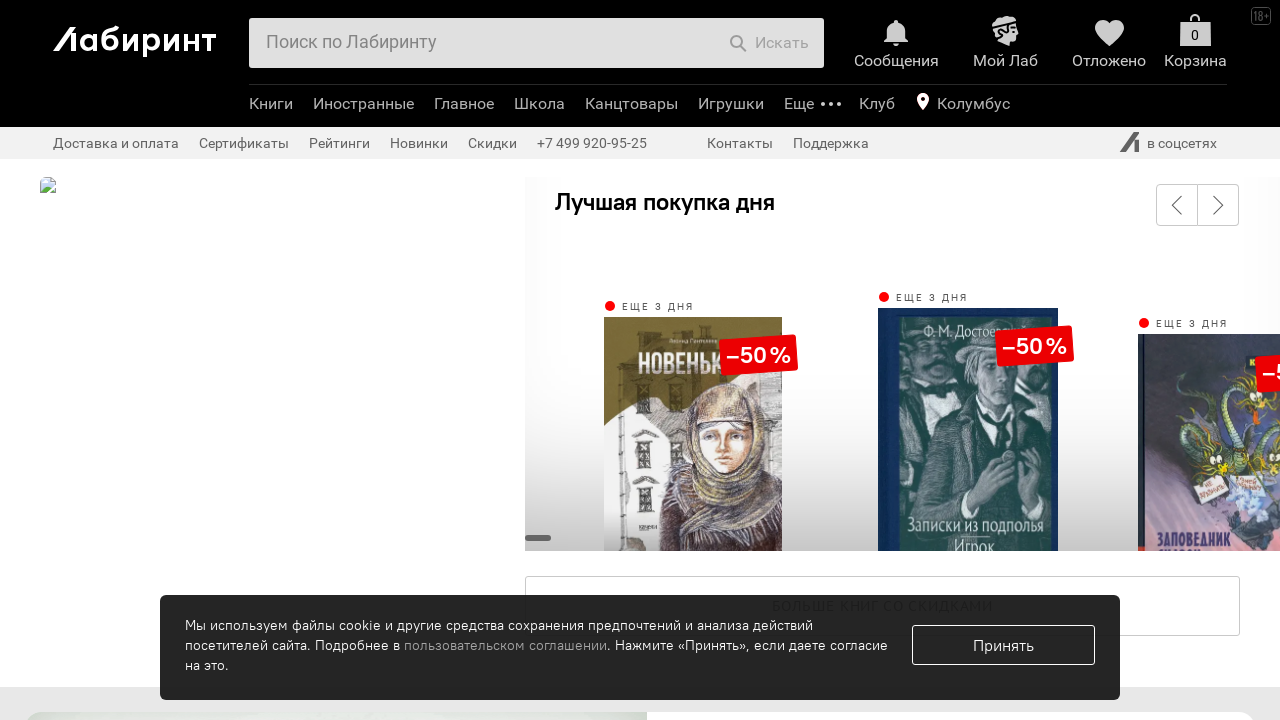

Filled search field with special symbols '$#@%^&' on #search-field
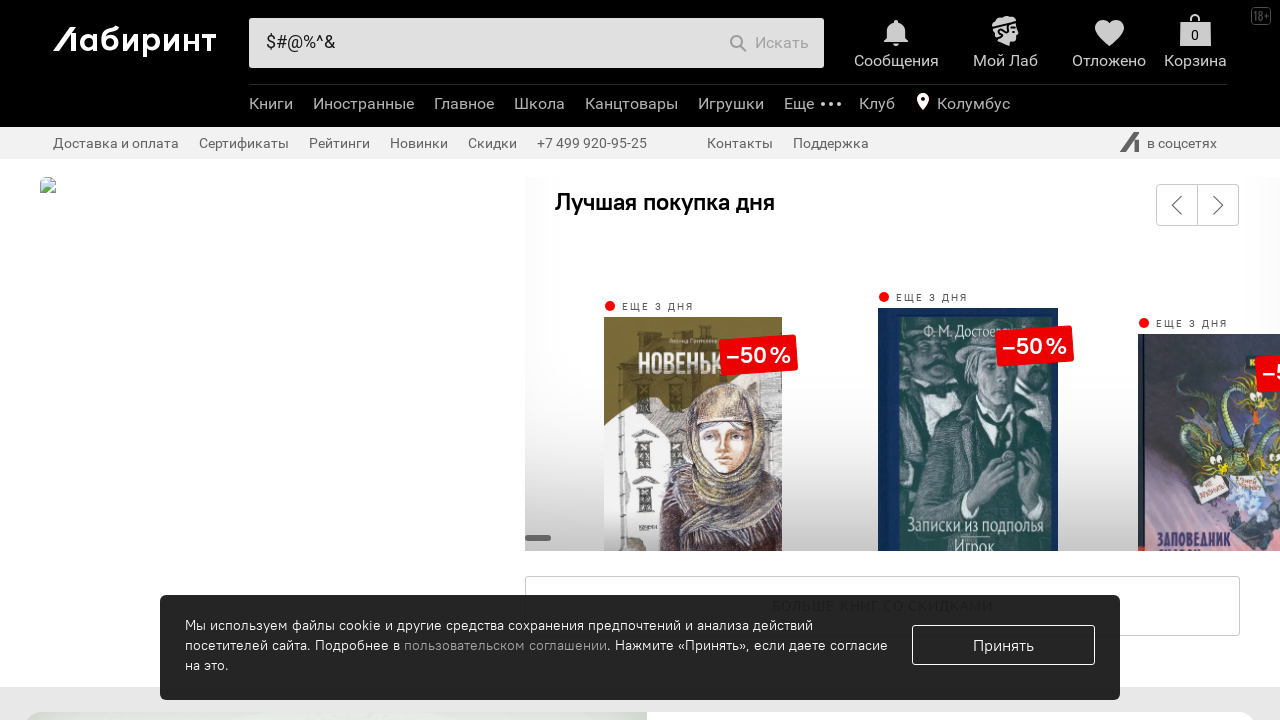

Pressed Enter to submit search with special symbols on #search-field
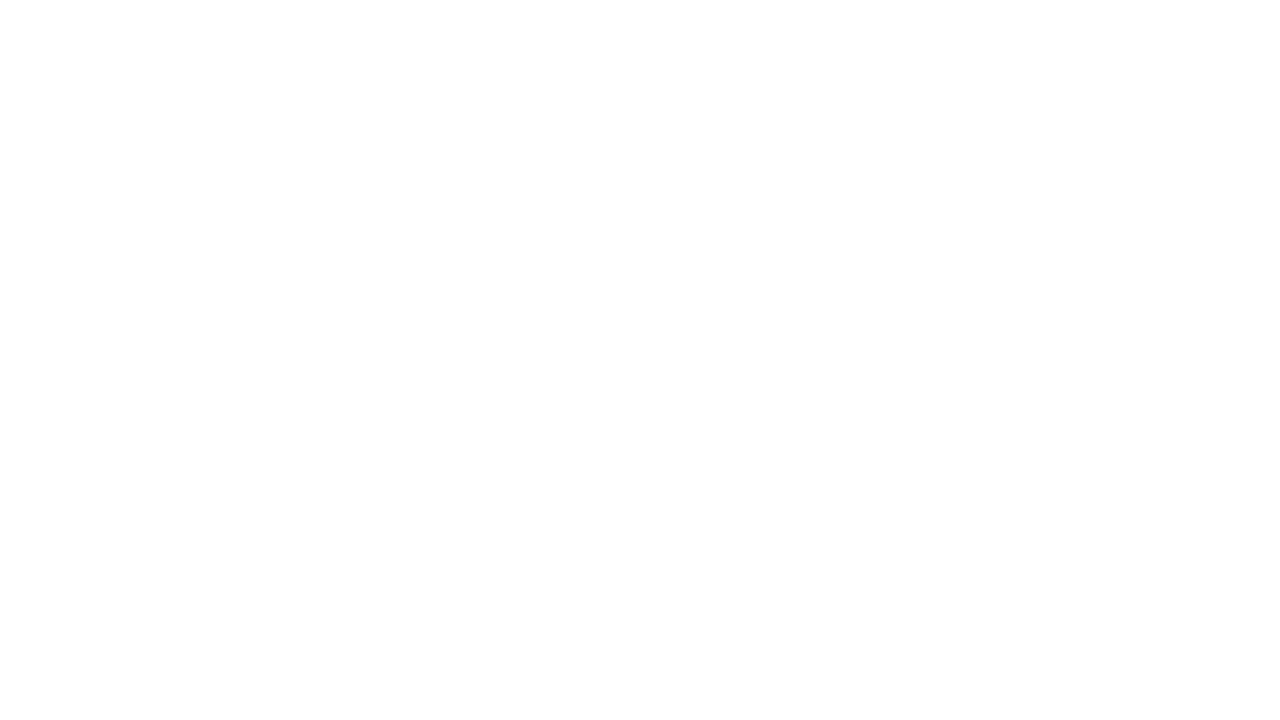

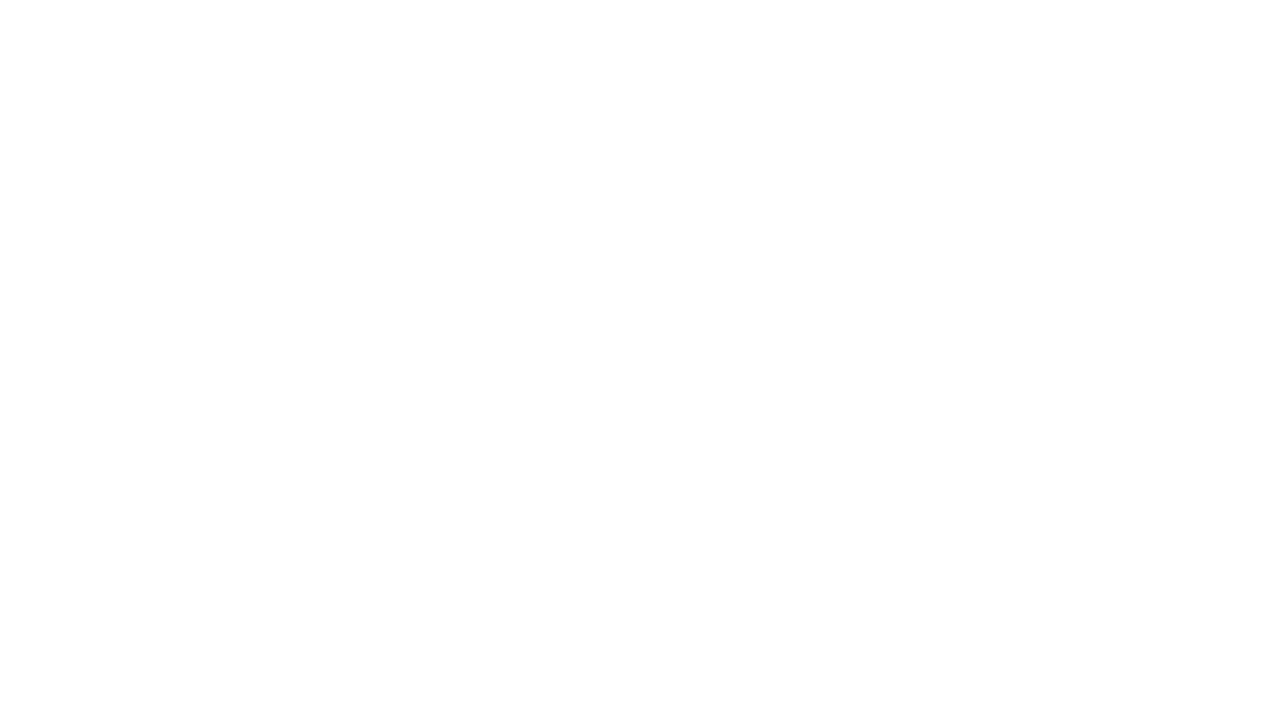